Tests window handling functionality by clicking a link that opens a new window, verifying content in both windows, and switching between them

Starting URL: https://the-internet.herokuapp.com/windows

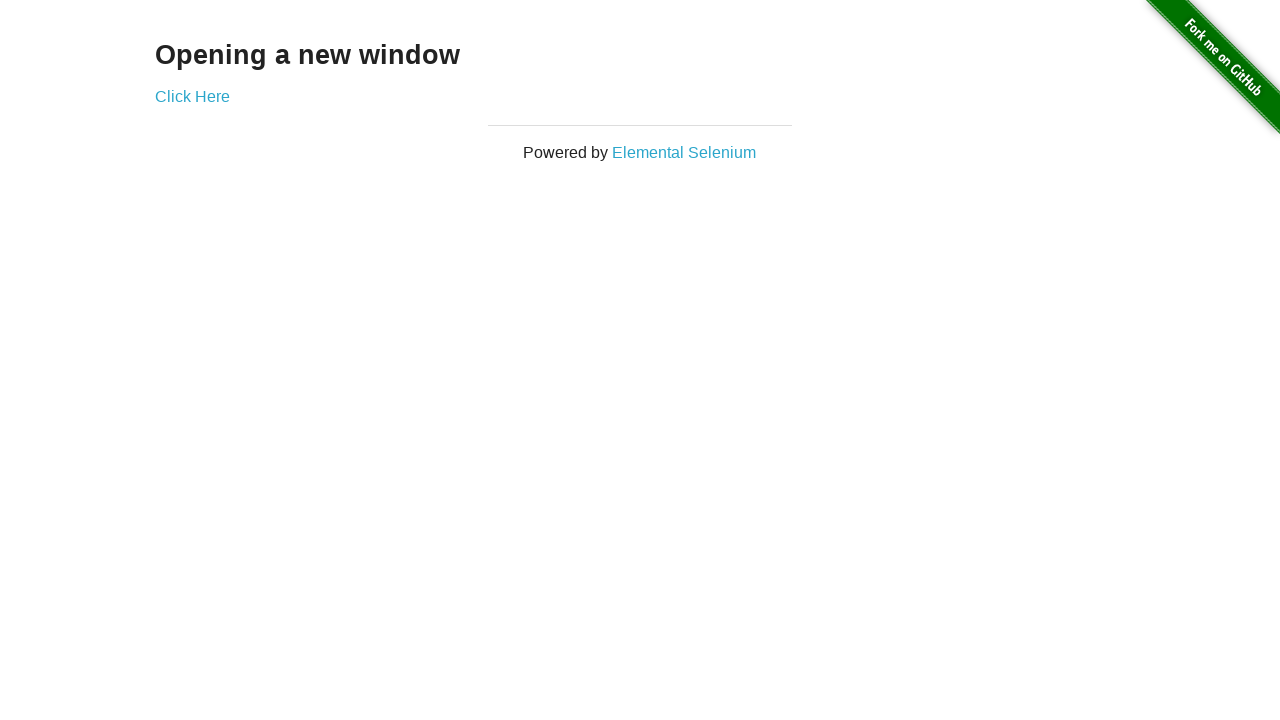

Verified h3 text content is 'Opening a new window'
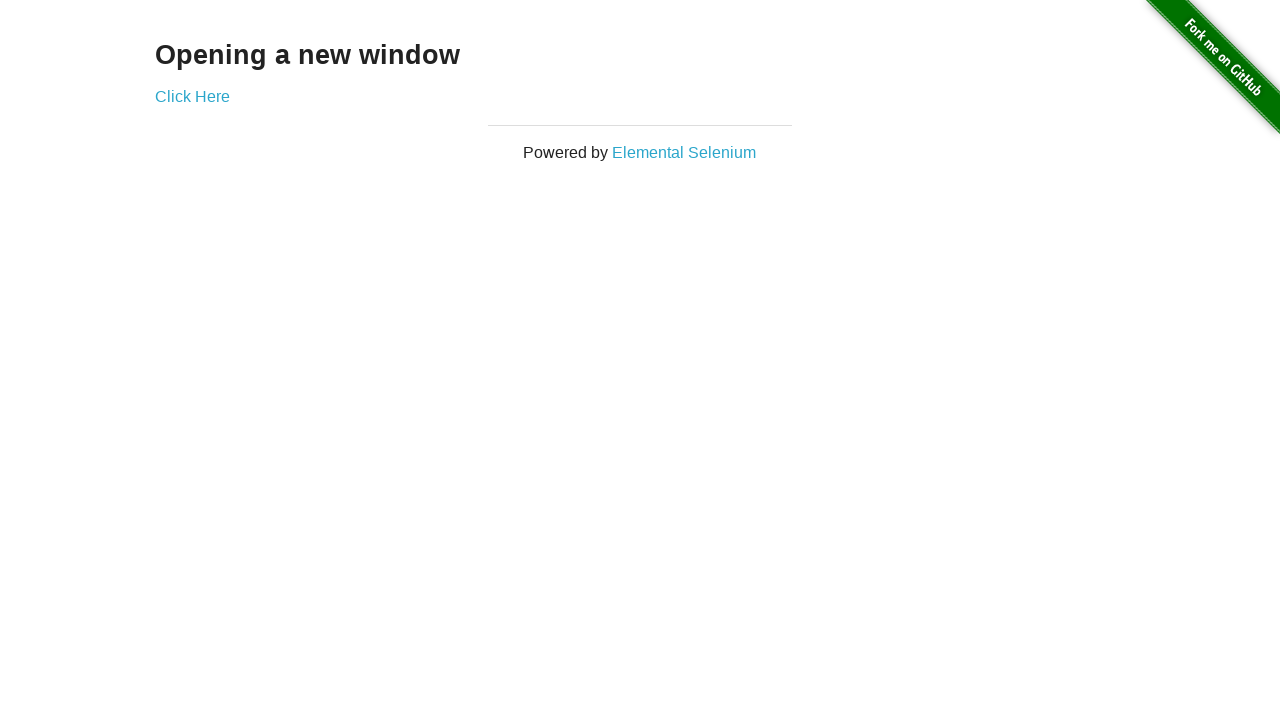

Verified page title is 'The Internet'
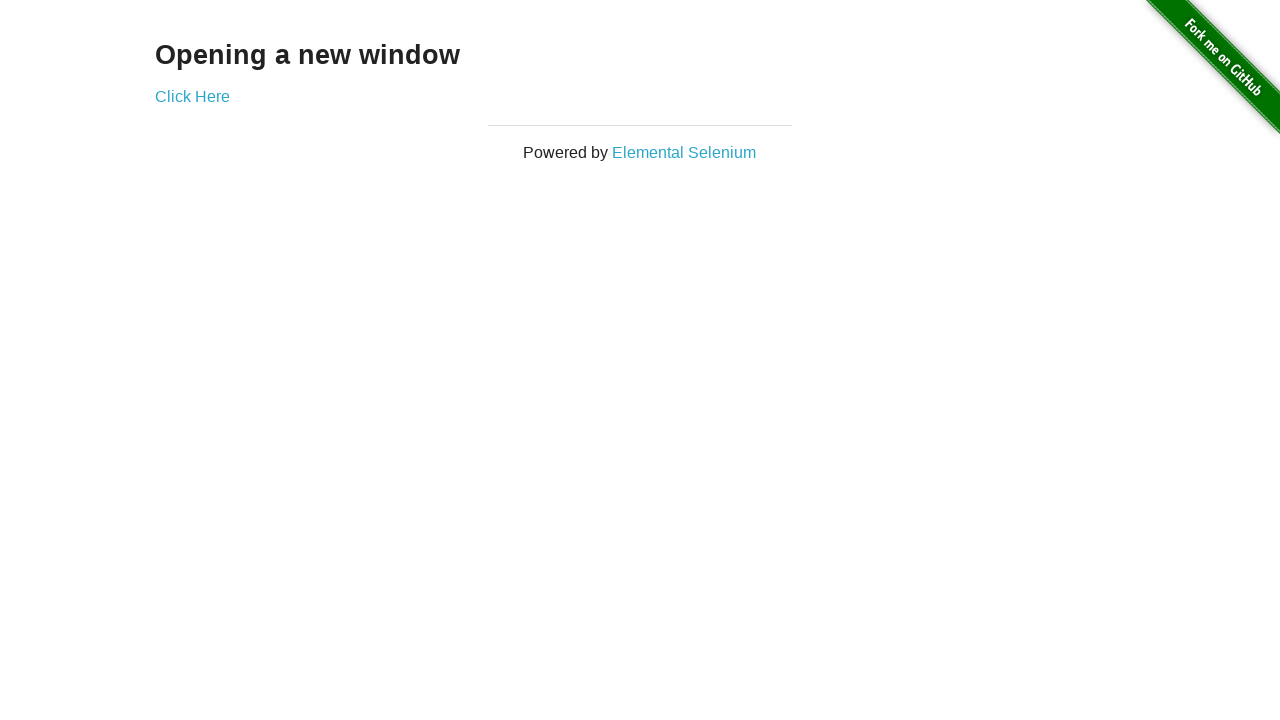

Clicked 'Click Here' button to open new window at (192, 96) on text=Click Here
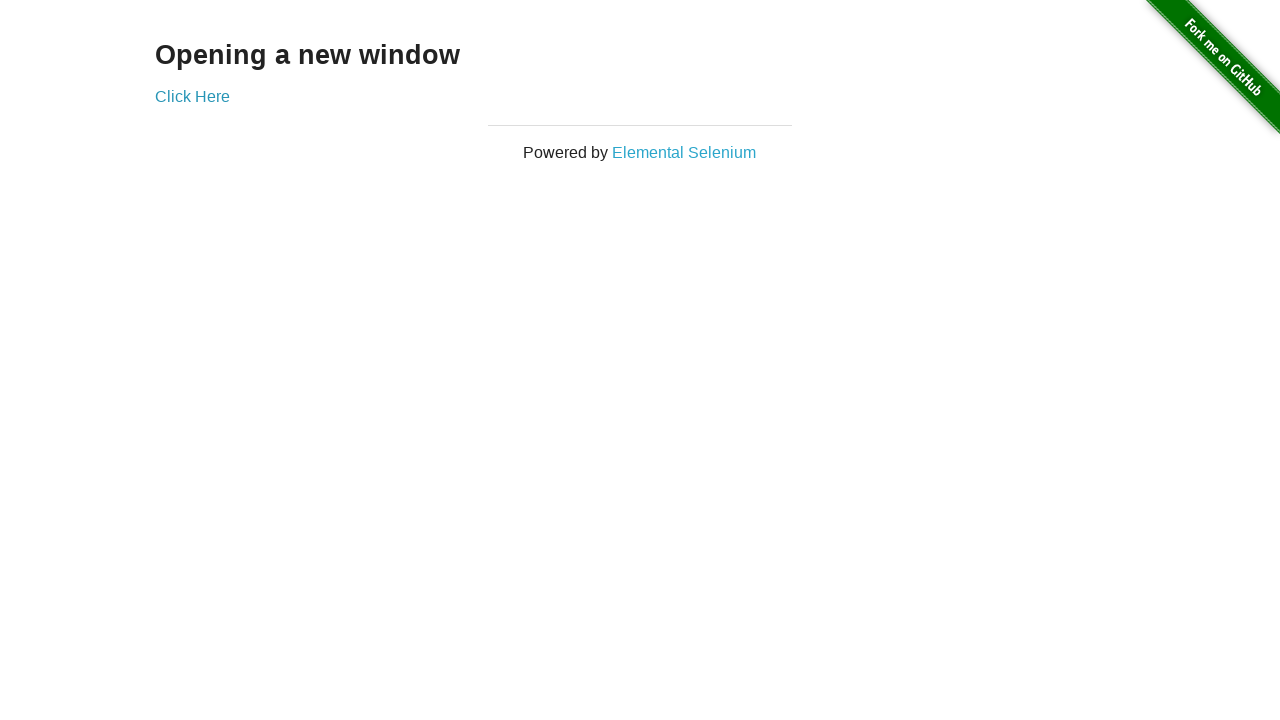

New window opened and captured
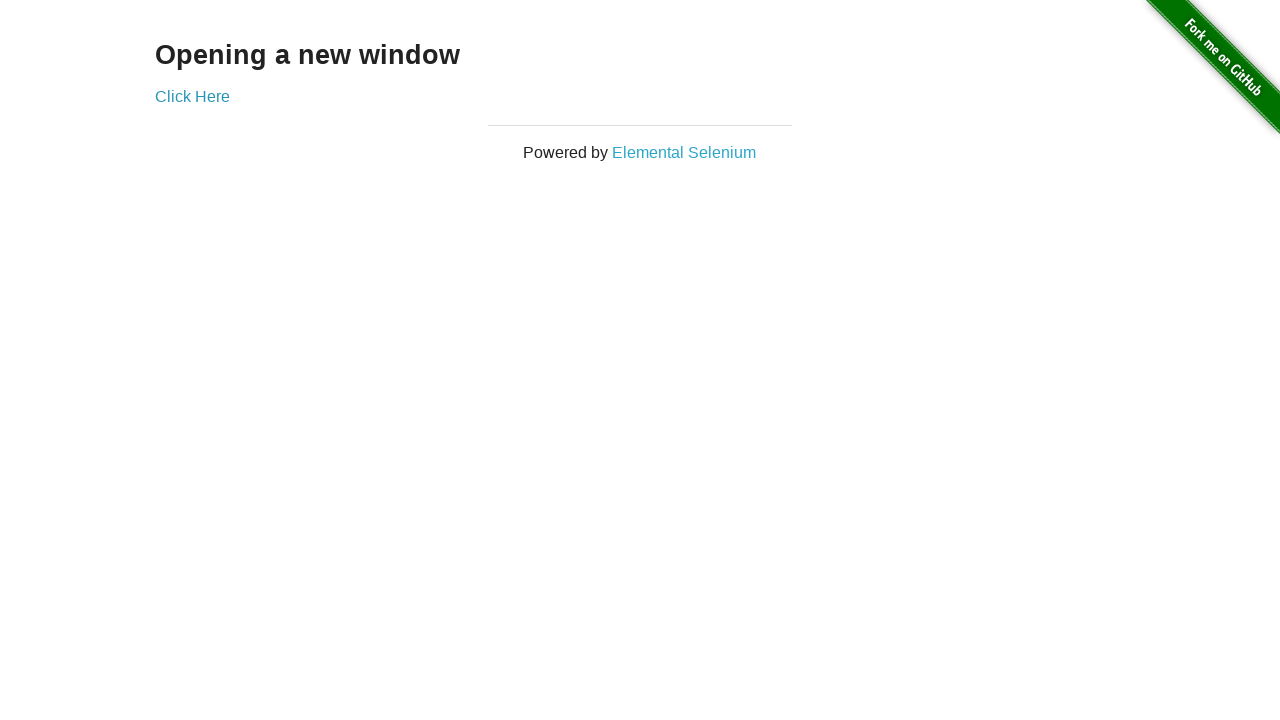

New window finished loading
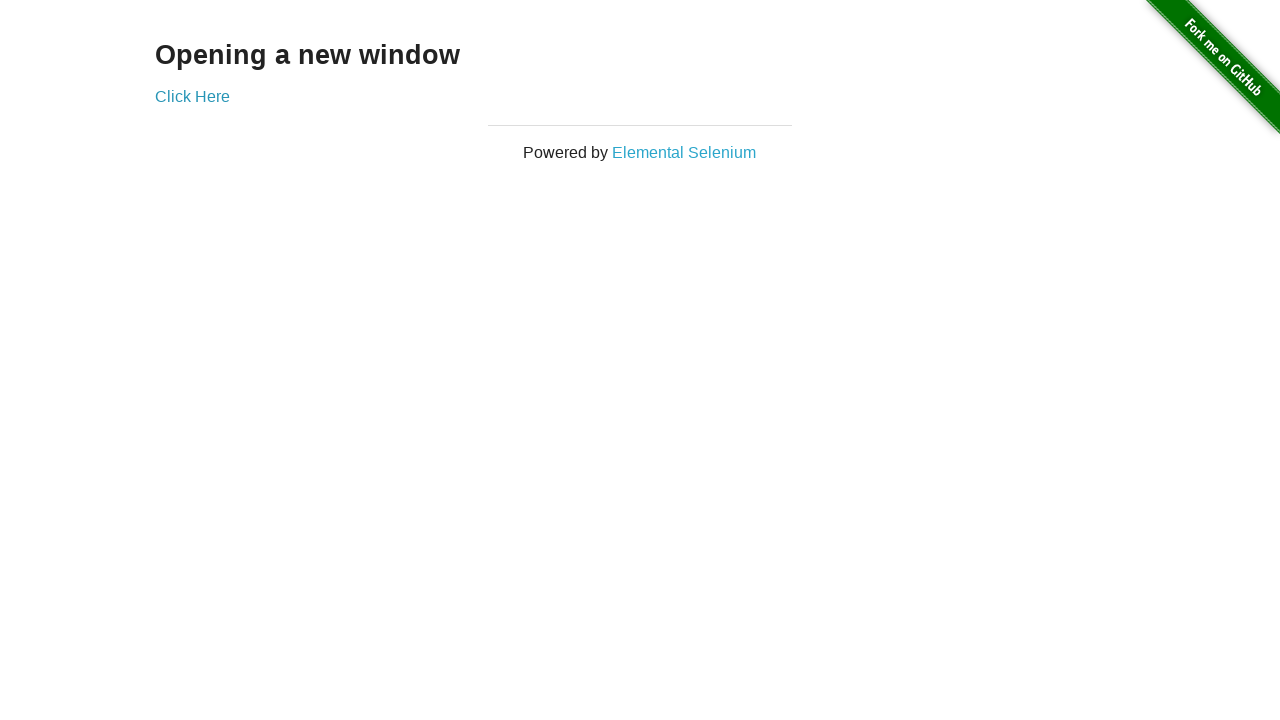

Verified new window h3 text content is 'New Window'
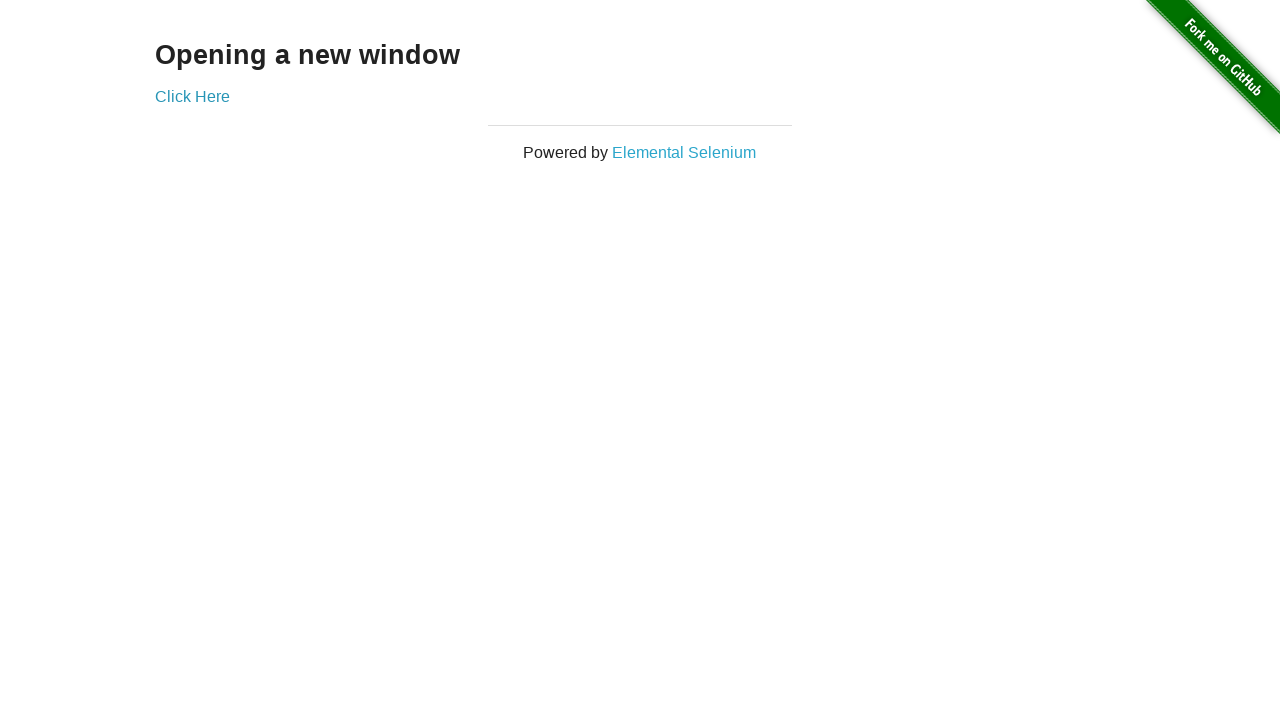

Closed new window
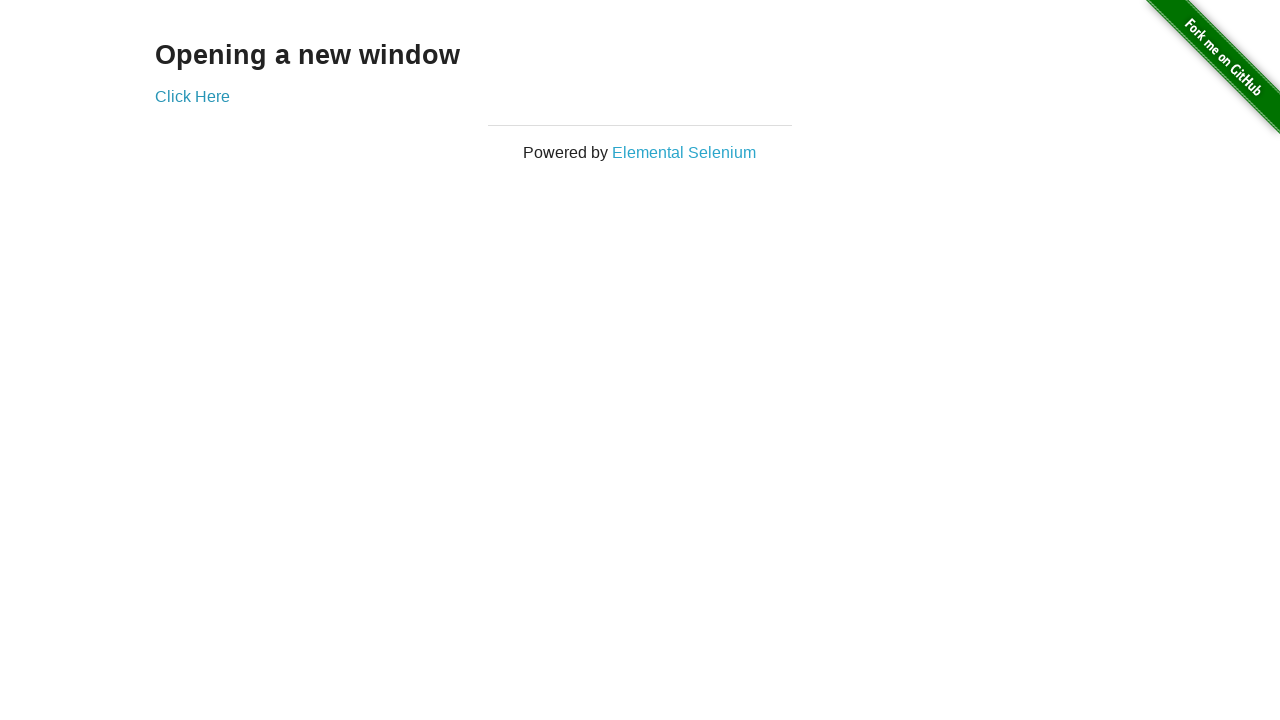

Verified original window title is 'The Internet'
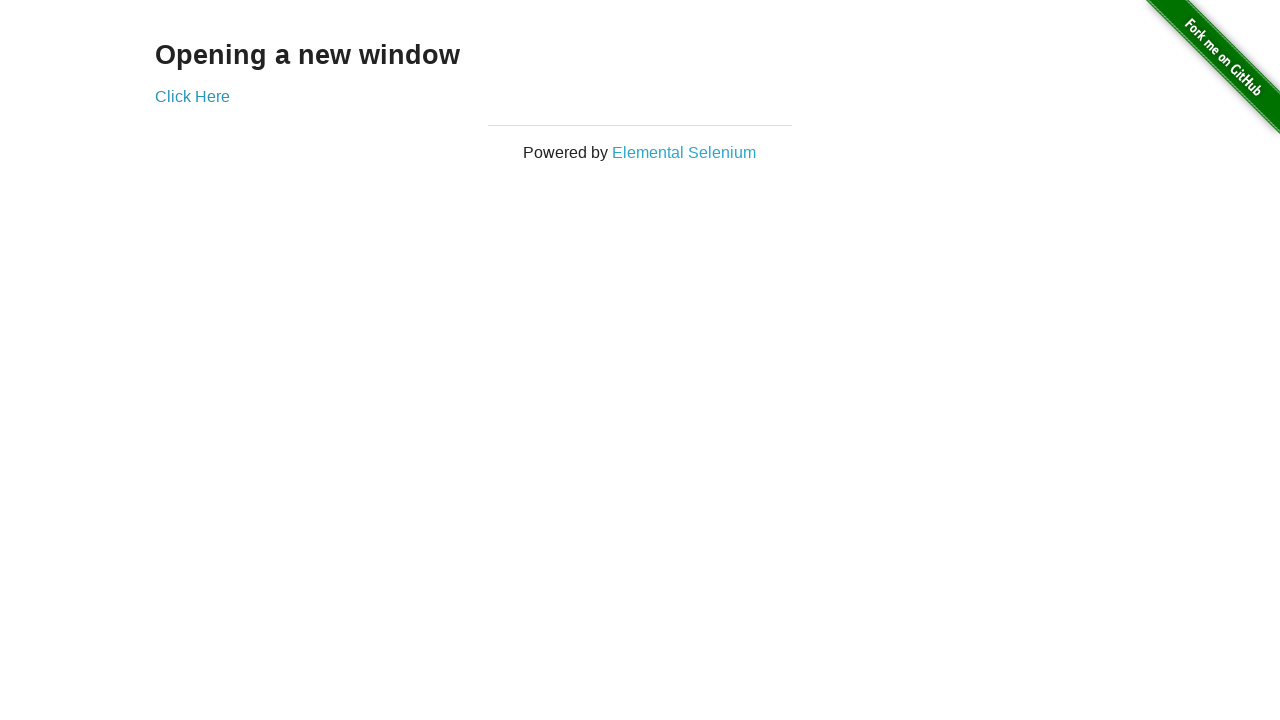

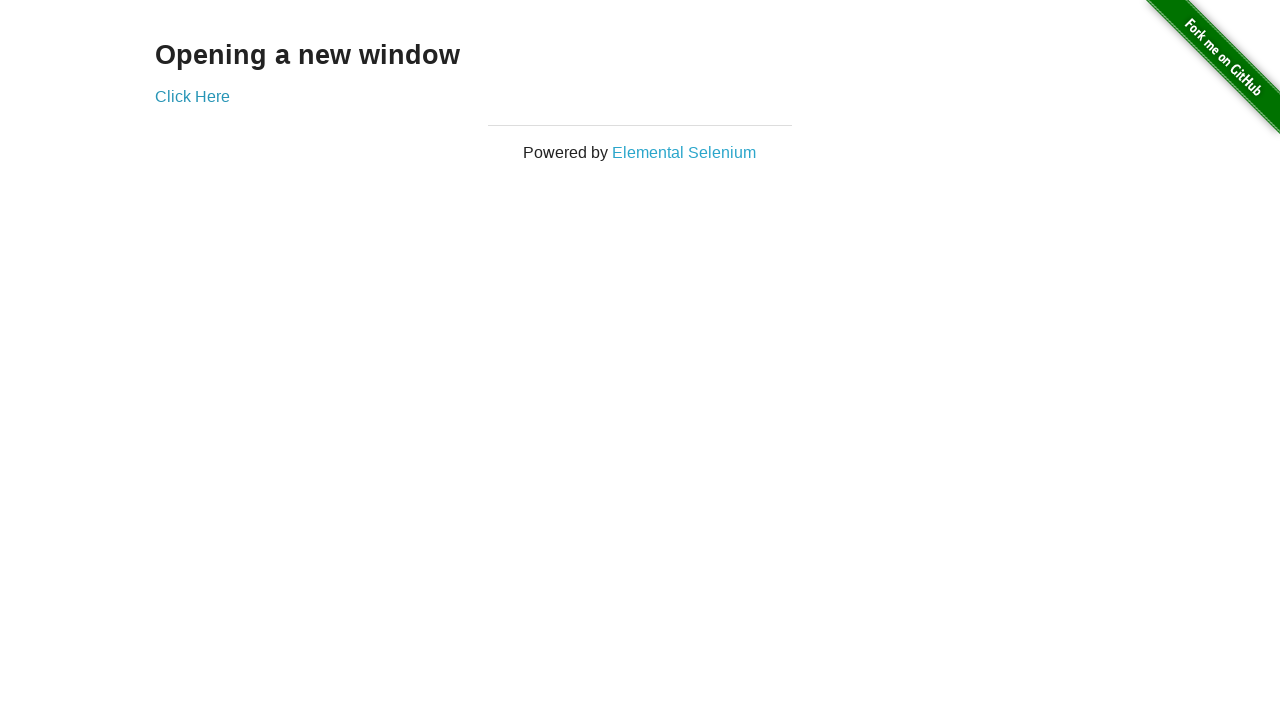